Tests navigation by clicking a partial link text, then fills out a multi-field form with first name, last name, city, and country information before submitting.

Starting URL: http://suninjuly.github.io/find_link_text

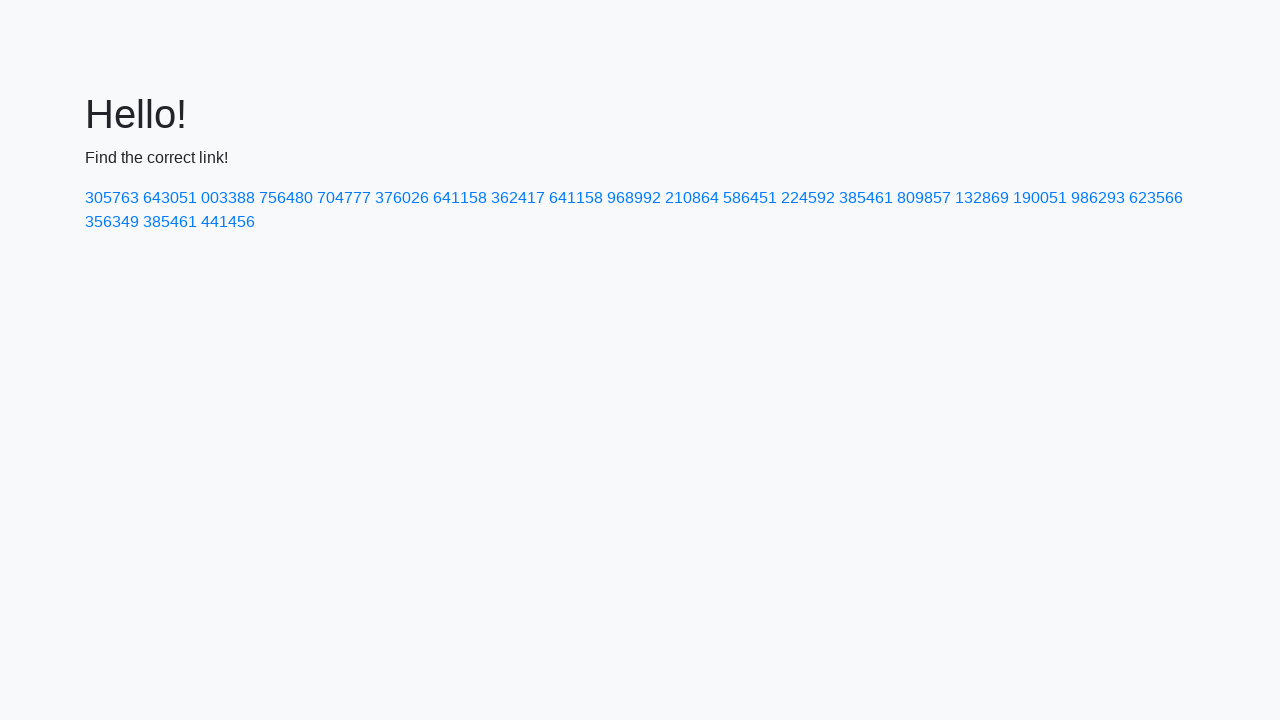

Clicked link containing partial text '224592' at (808, 198) on a:has-text('224592')
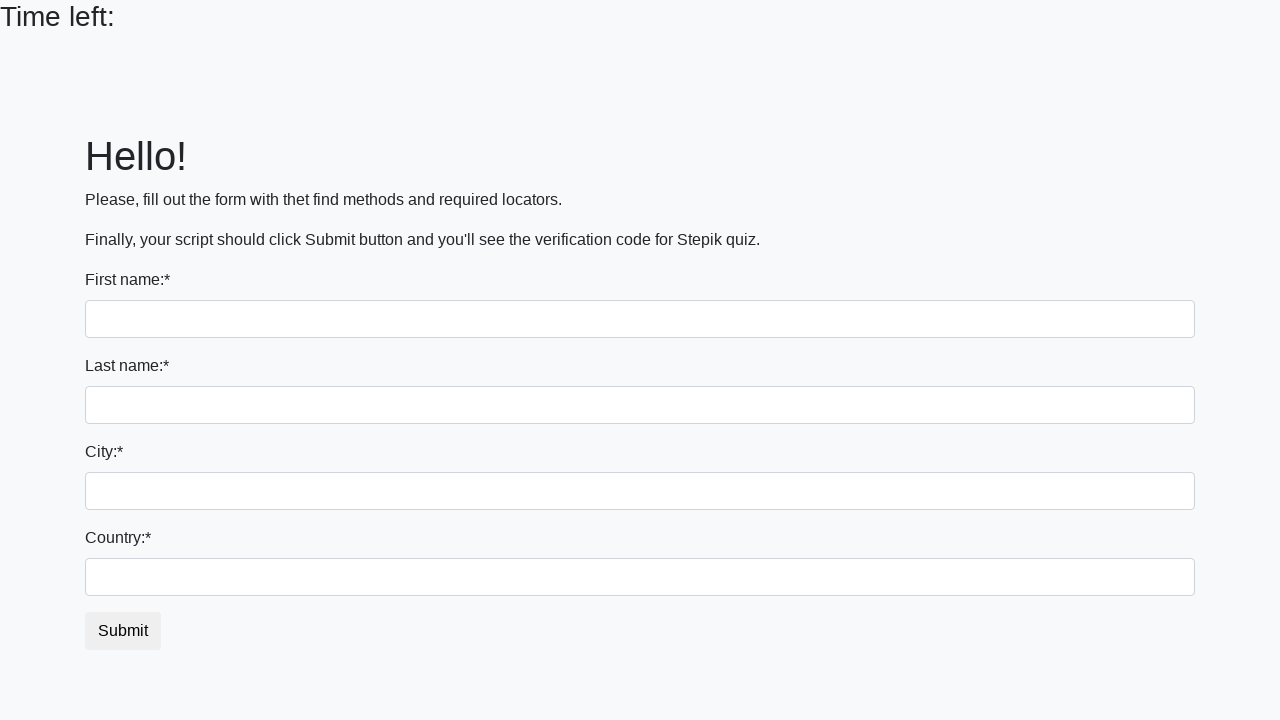

Filled first name field with 'Ivan' on input
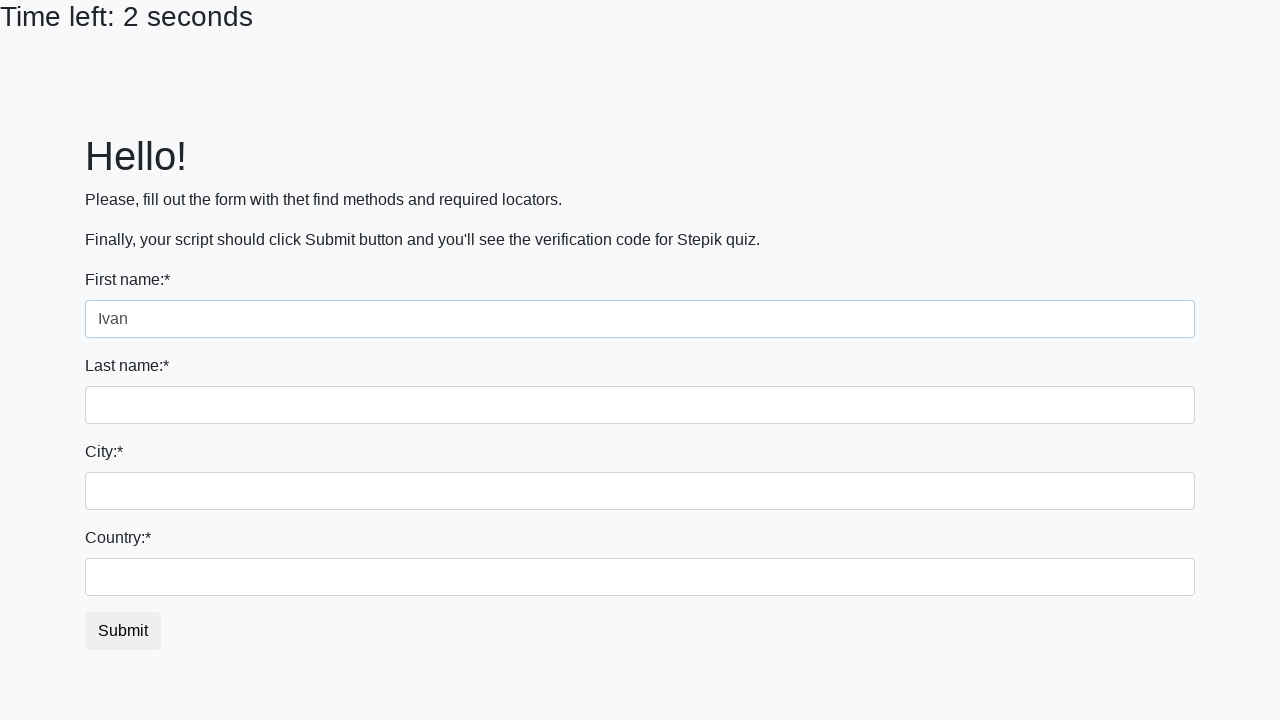

Filled last name field with 'Petrov' on input[name='last_name']
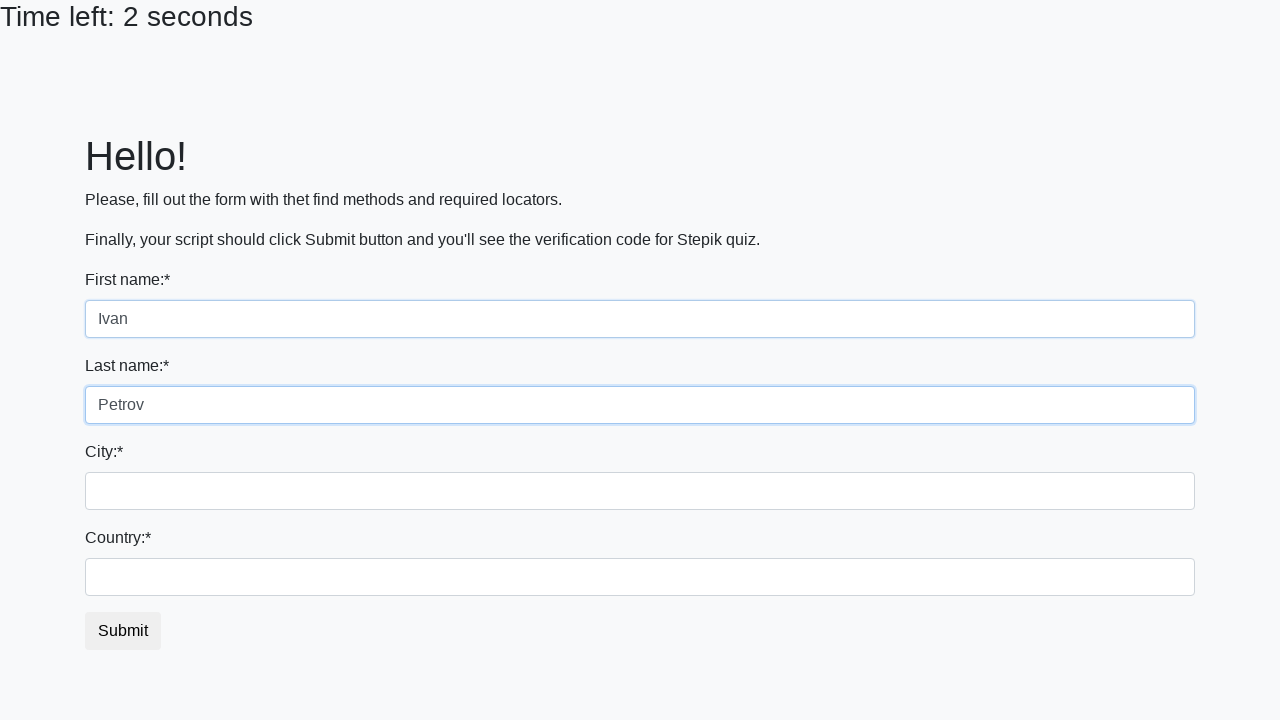

Filled city field with 'Smolensk' on .form-control.city
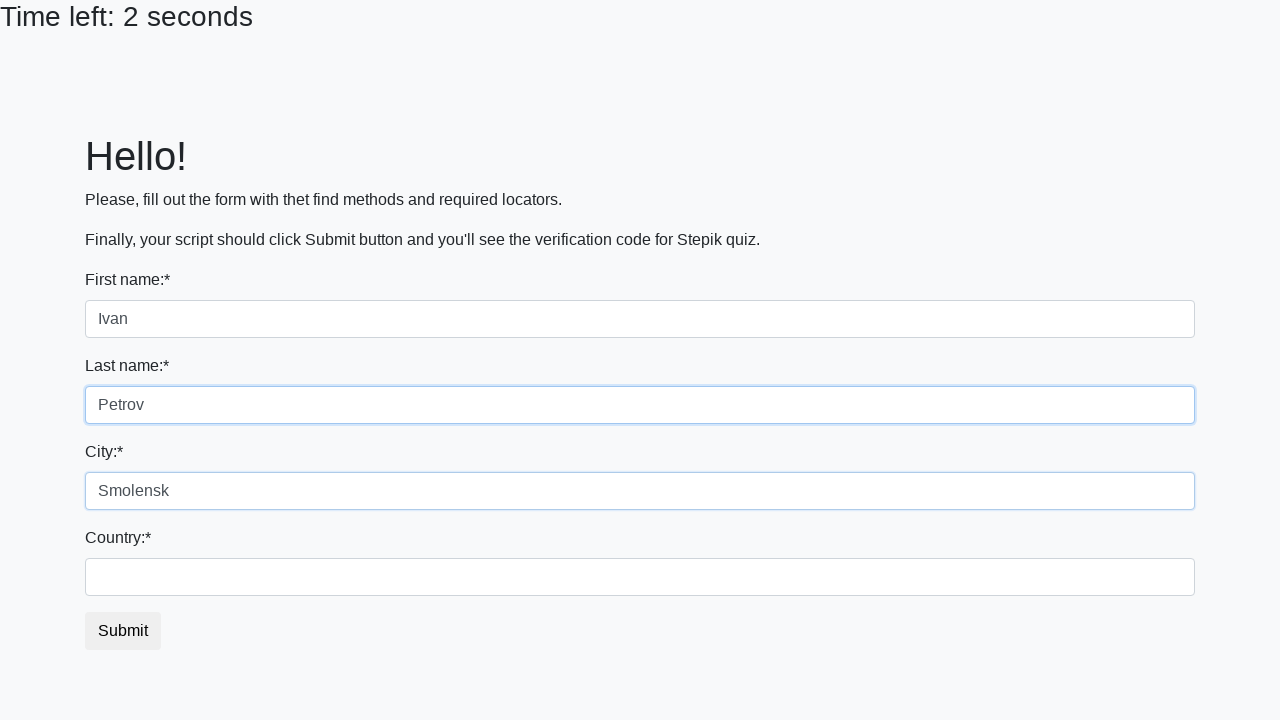

Filled country field with 'Russia' on #country
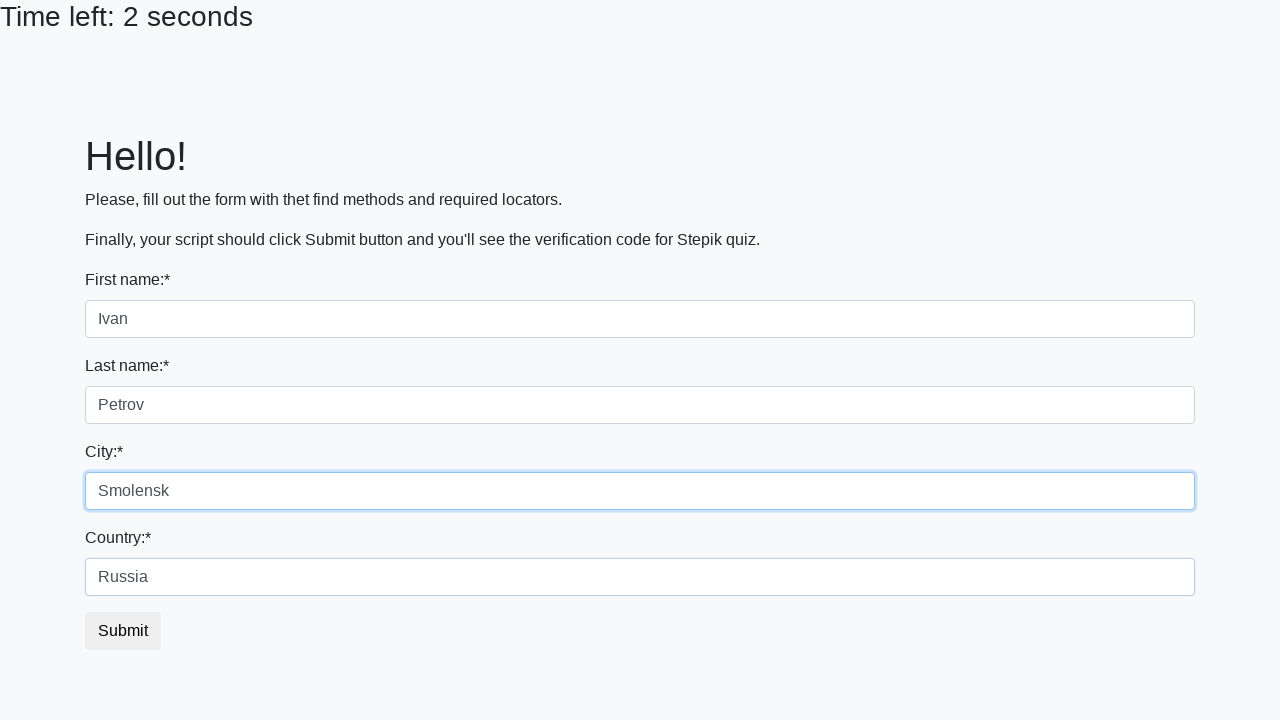

Clicked submit button to complete form submission at (123, 631) on button.btn
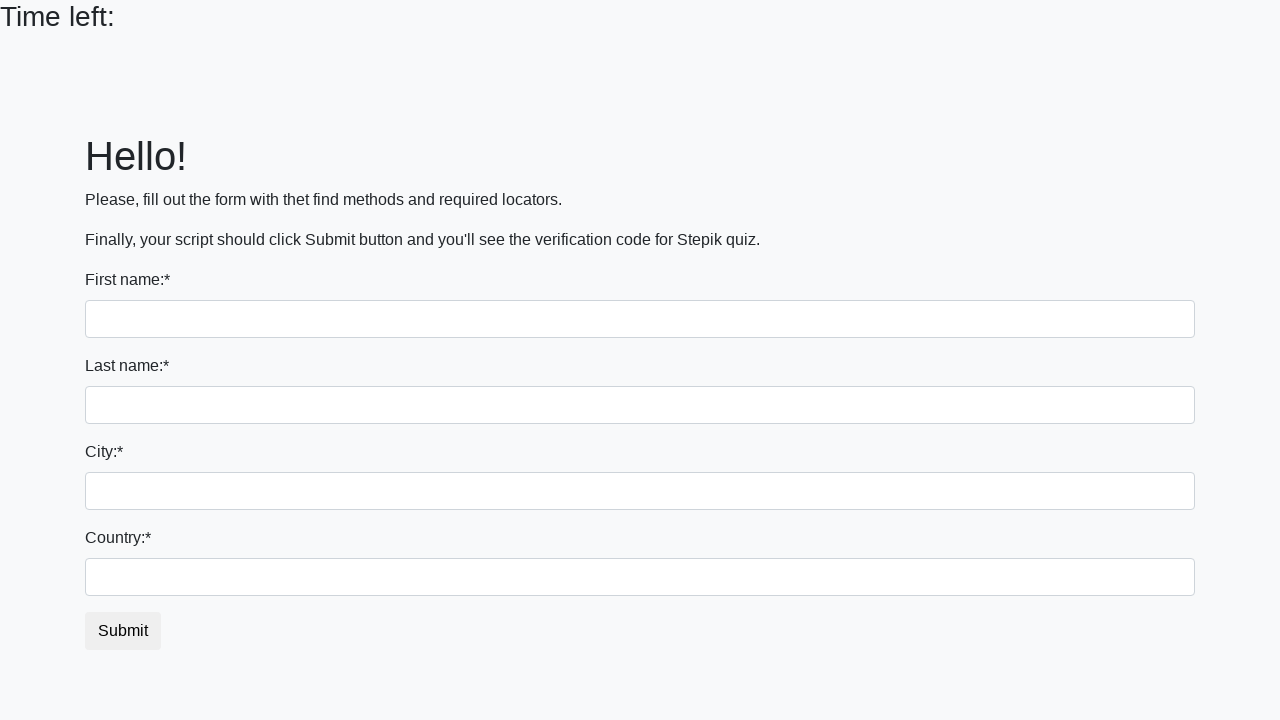

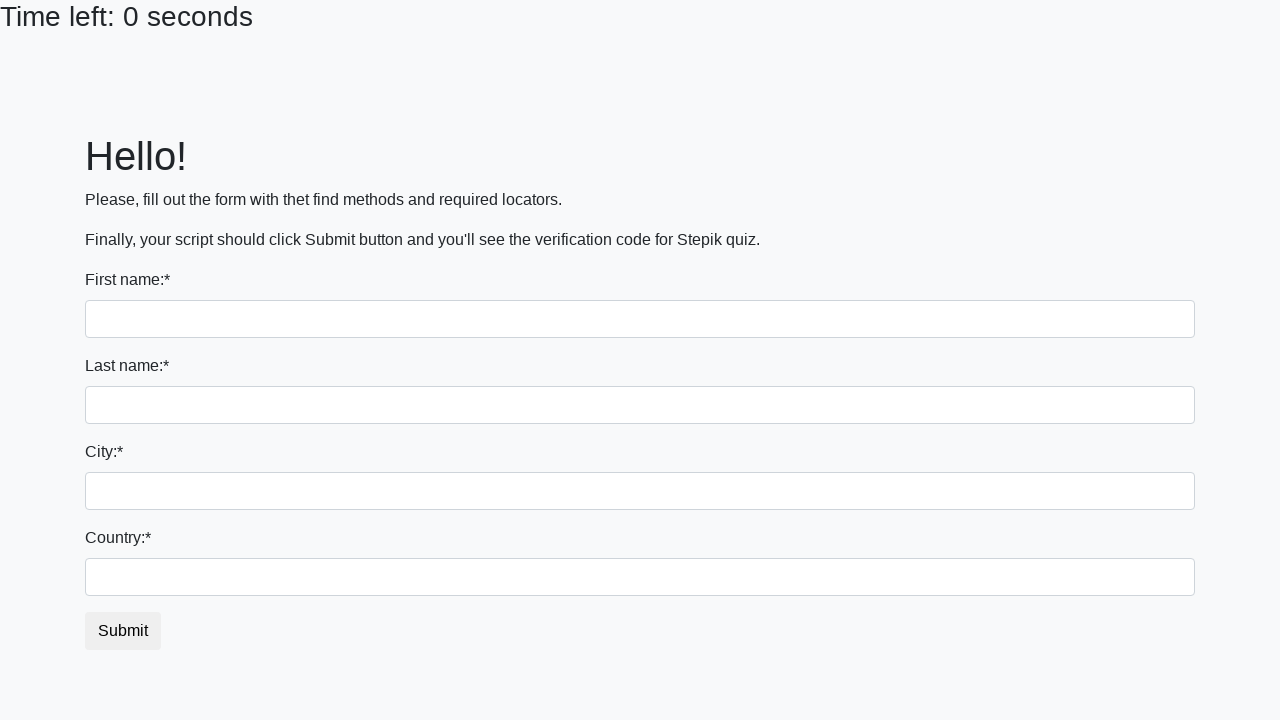